Tests dropdown selection functionality by iterating through options to find and select "Saab", then selects another option by index on a practice page

Starting URL: https://selectorshub.com/xpath-practice-page/

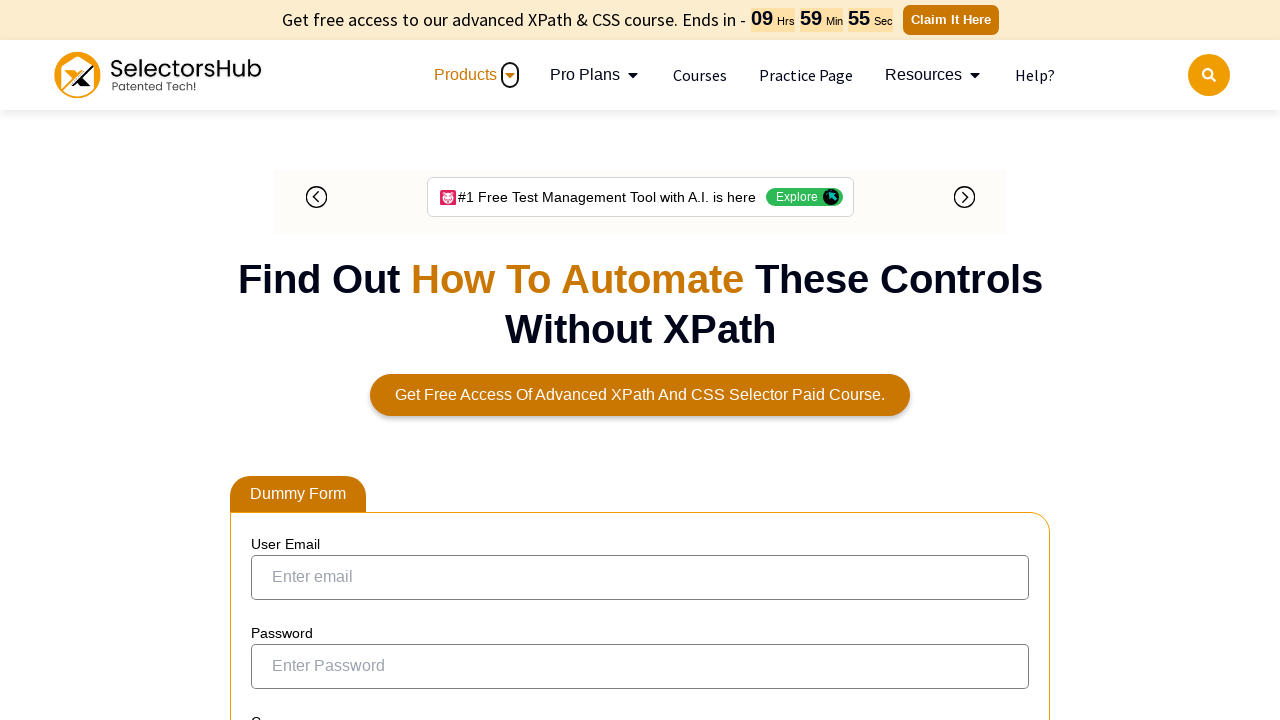

Waited for dropdown #cars to be available
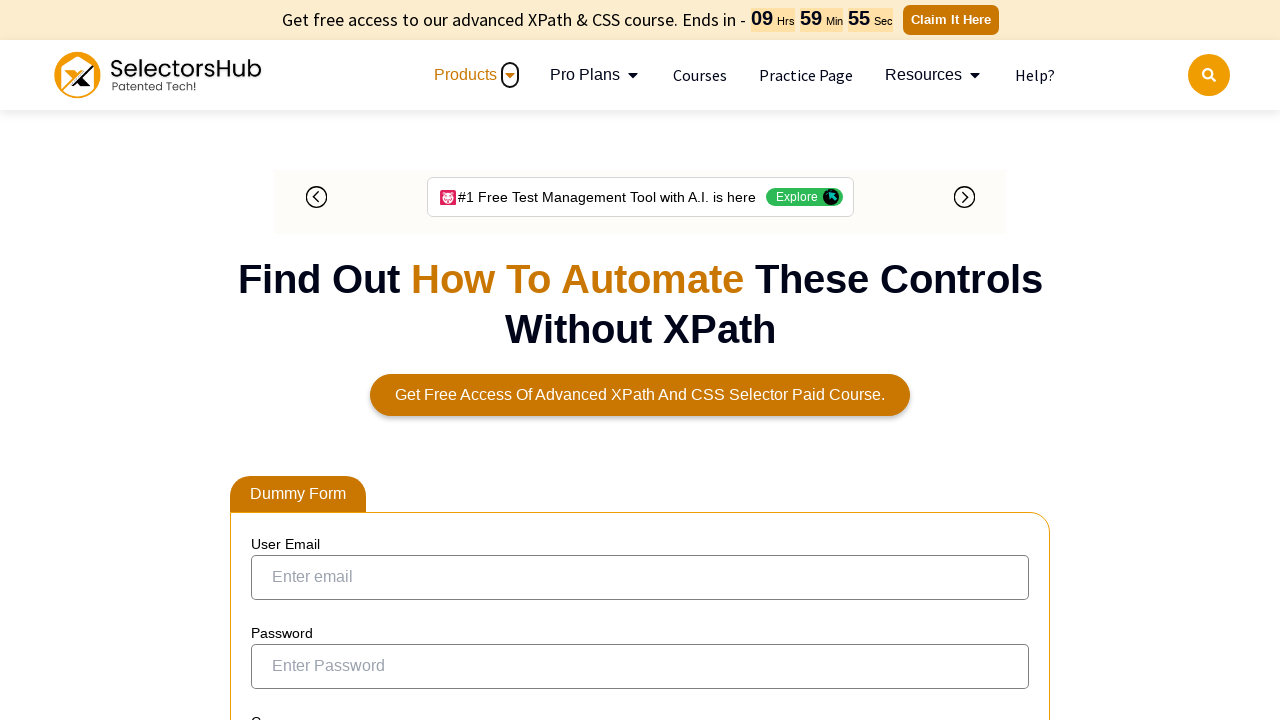

Selected 'Saab' from dropdown by label on #cars
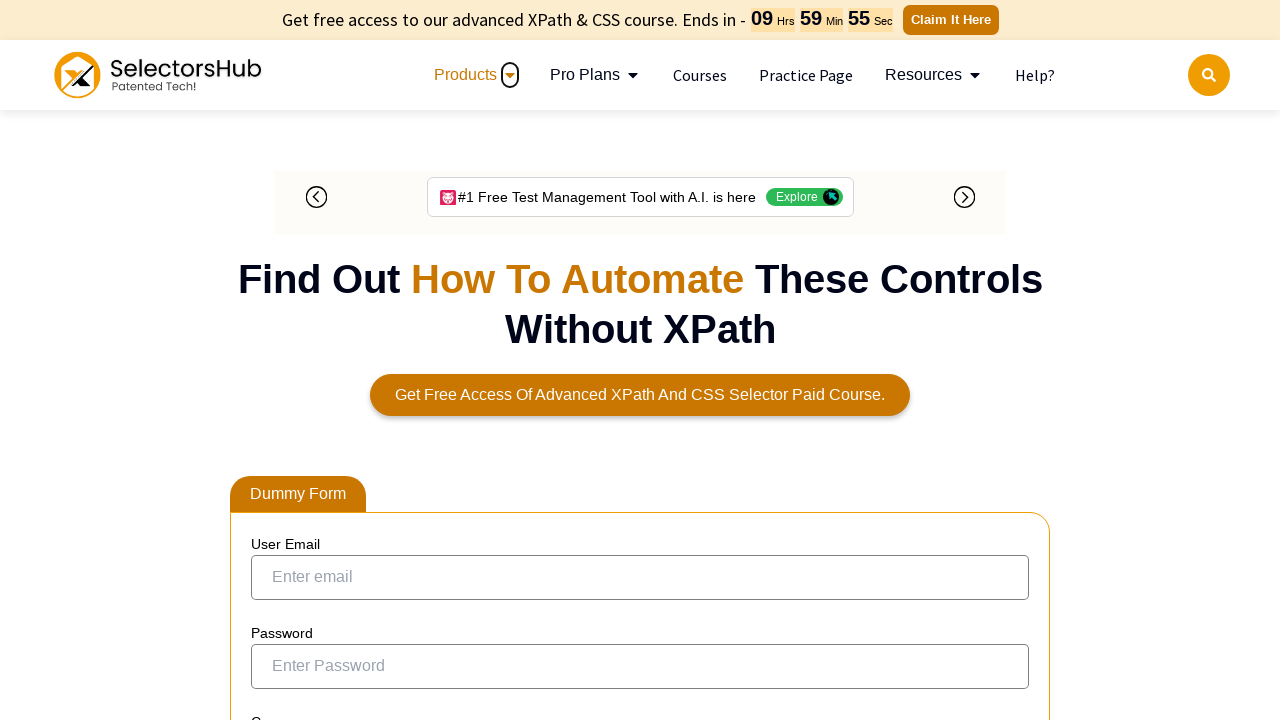

Selected third option (index 2) from dropdown on #cars
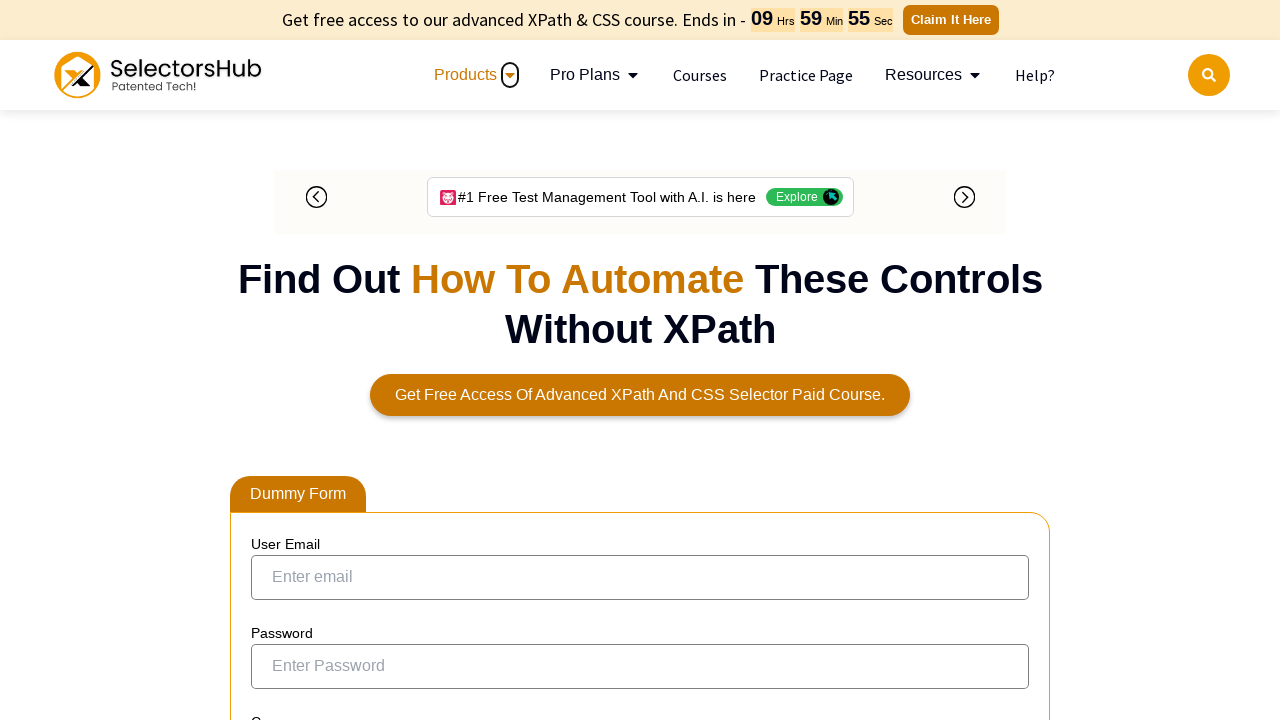

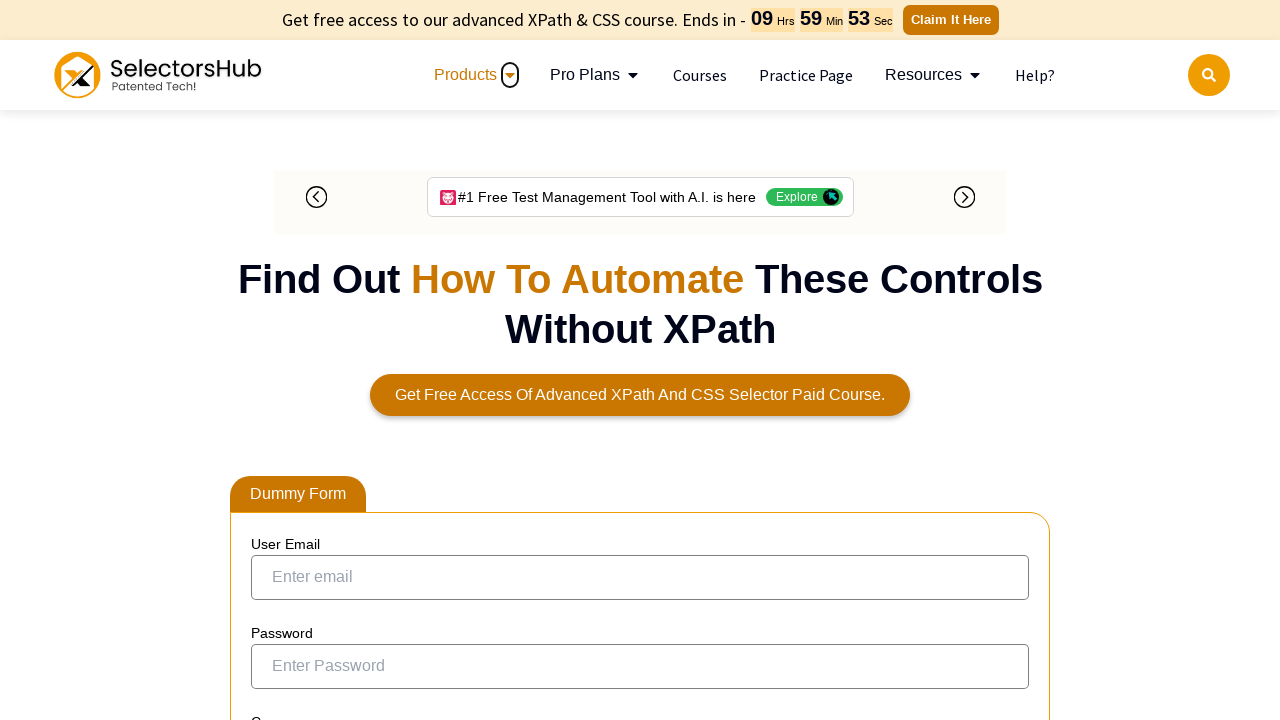